Navigates to the login page by clicking the signin link

Starting URL: http://rediff.com

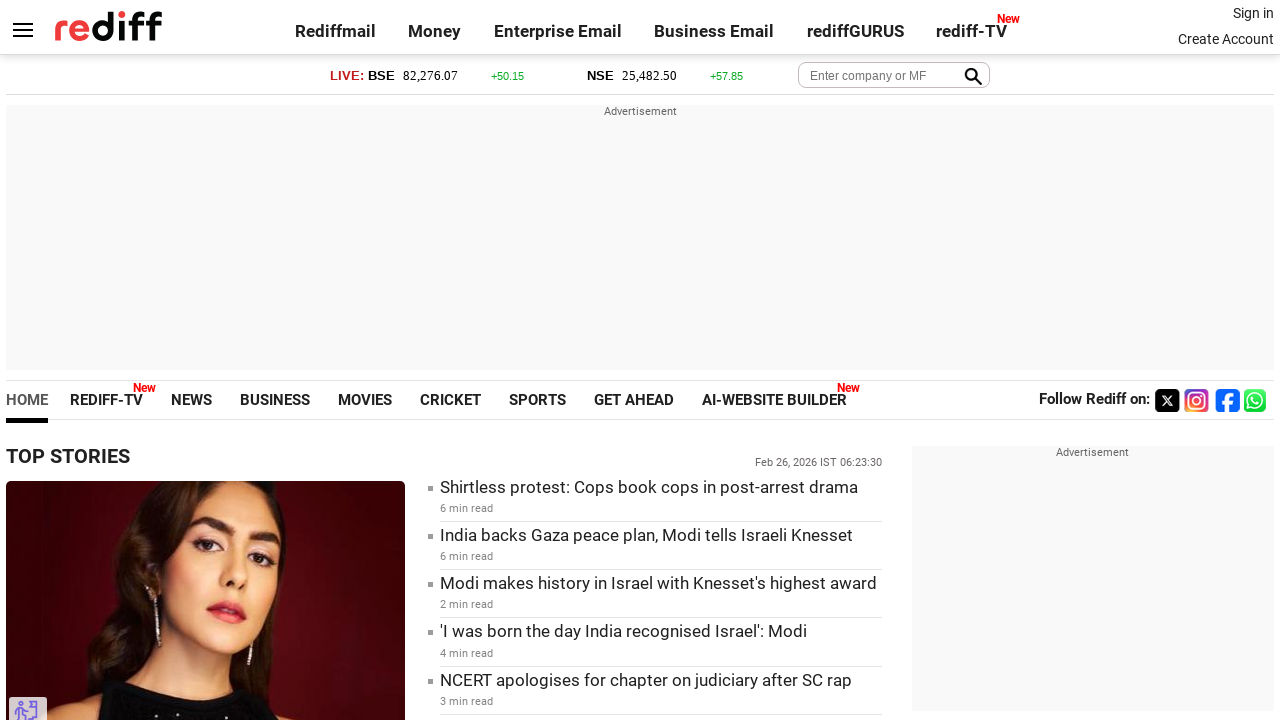

Clicked signin link to navigate to login page at (1253, 13) on xpath=//a[@class = 'signin']
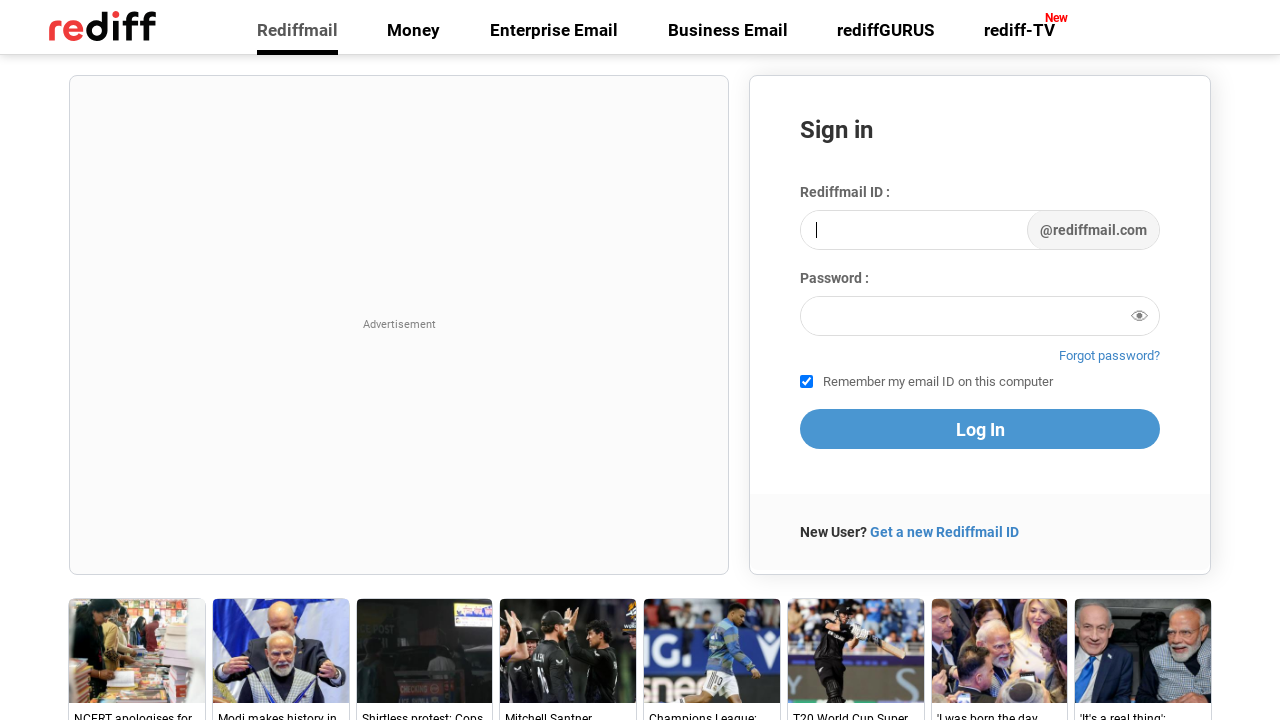

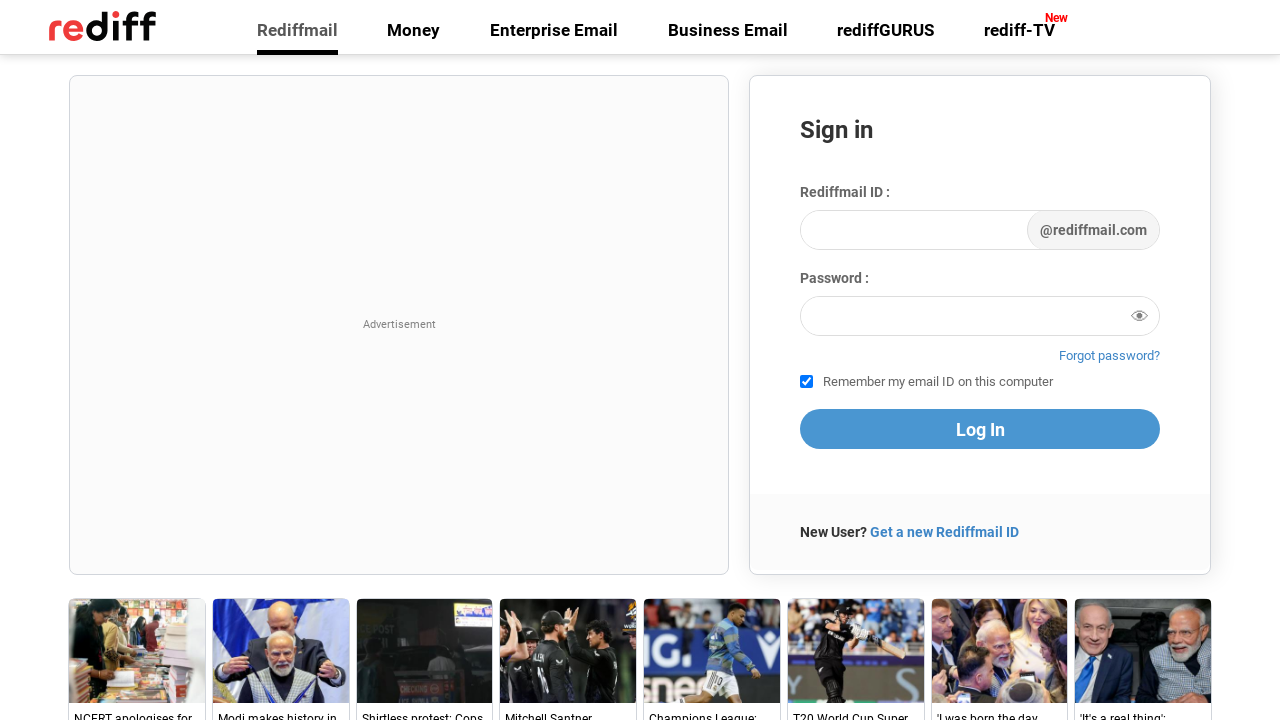